Tests dropdown selection functionality by selecting options using different methods - by index, value, and visible text

Starting URL: https://demoqa.com/select-menu

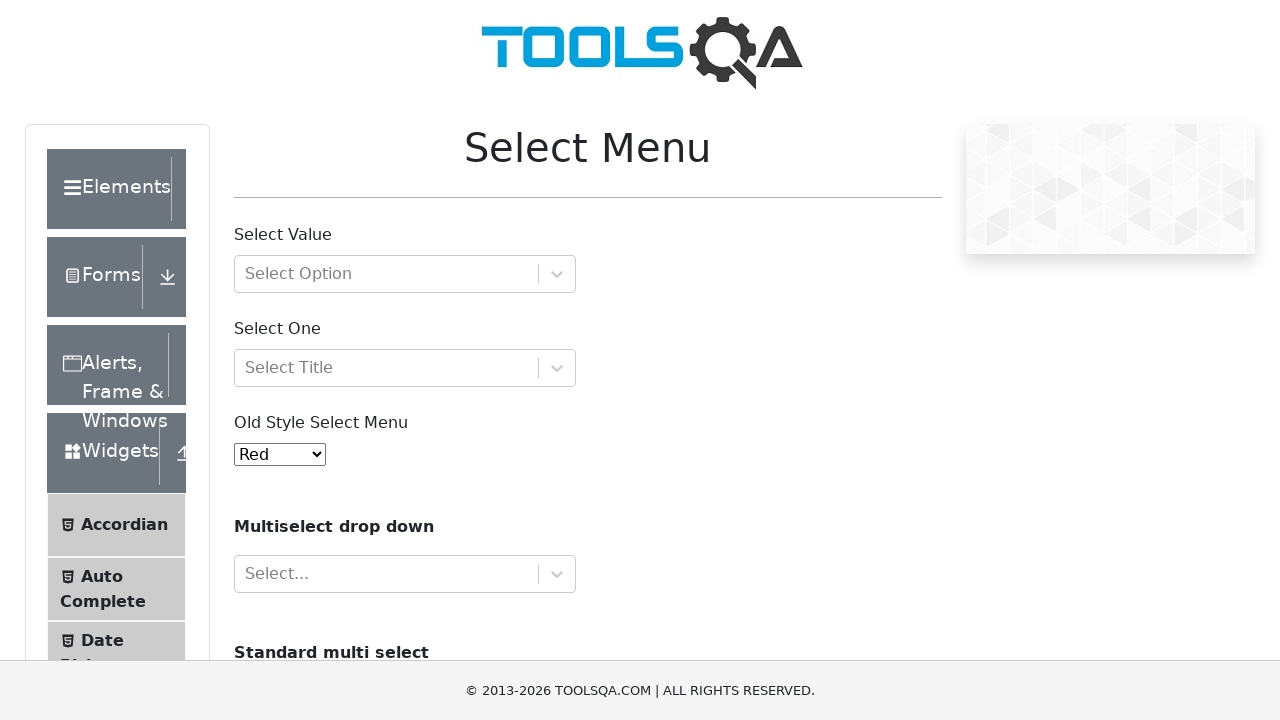

Selected dropdown option by index 3 (4th option) on xpath=//*[@id='oldSelectMenu']
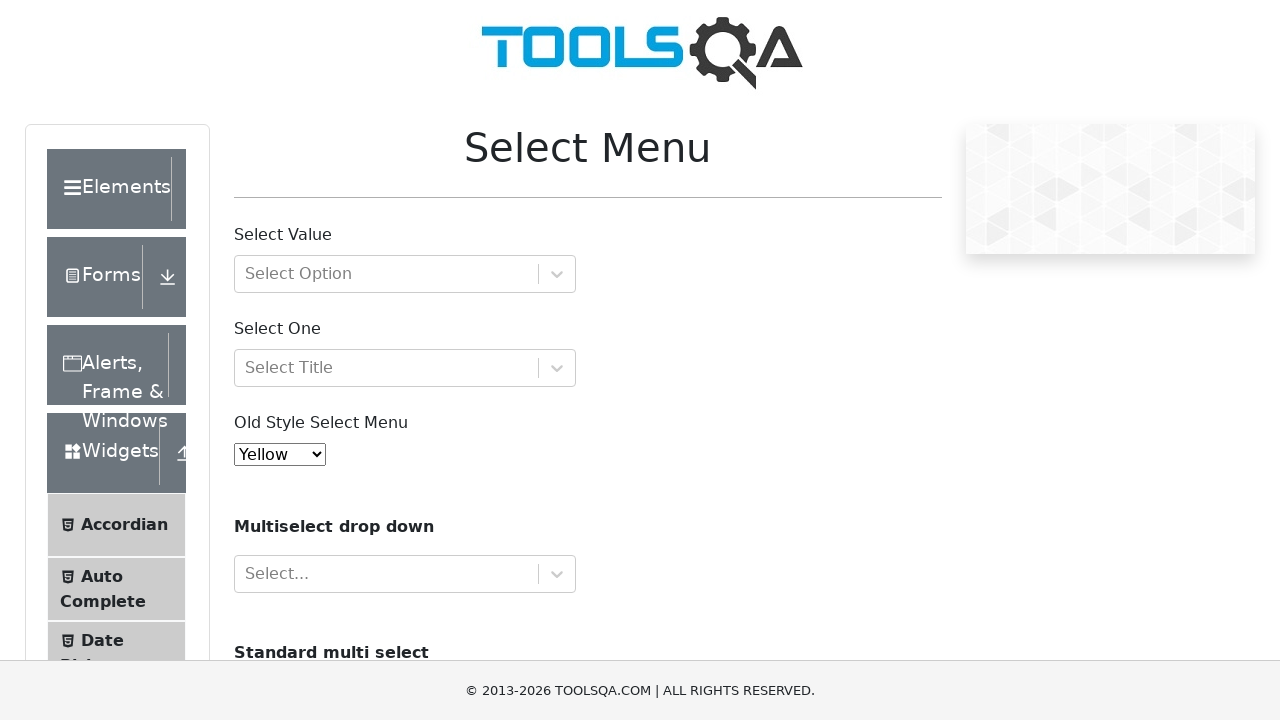

Selected dropdown option with value 'red' on xpath=//*[@id='oldSelectMenu']
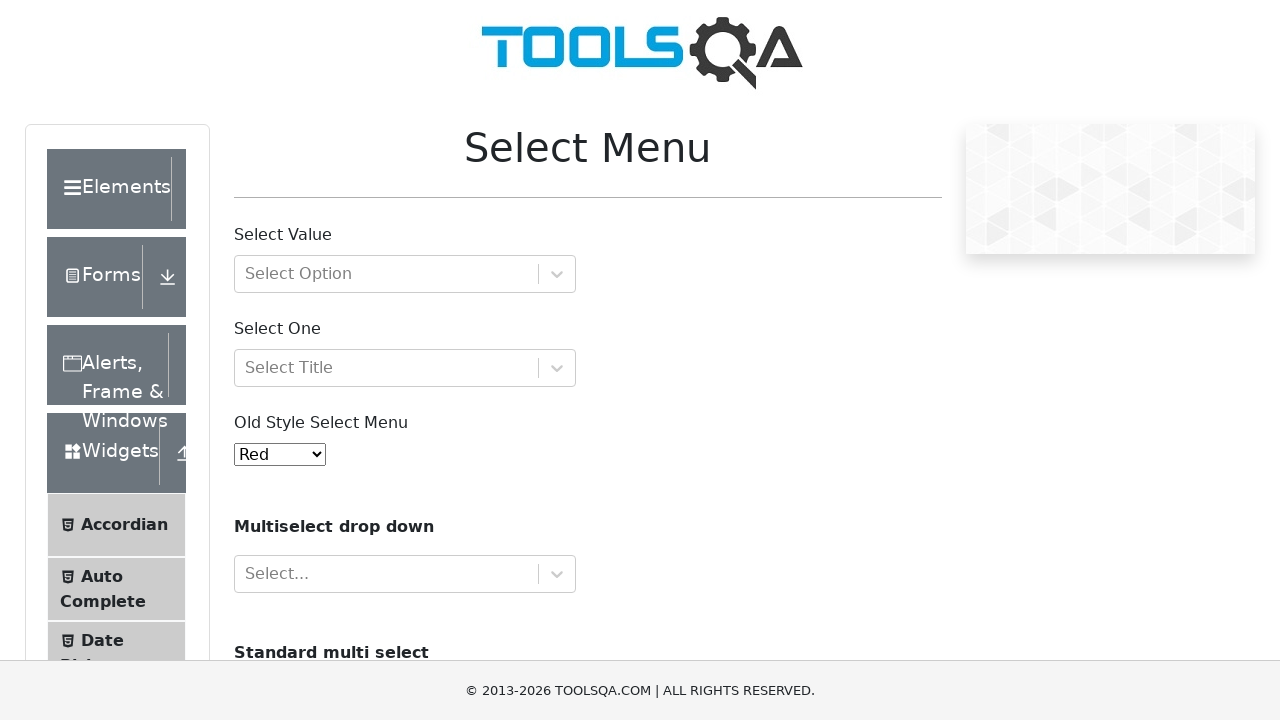

Selected dropdown option with visible text 'White' on xpath=//*[@id='oldSelectMenu']
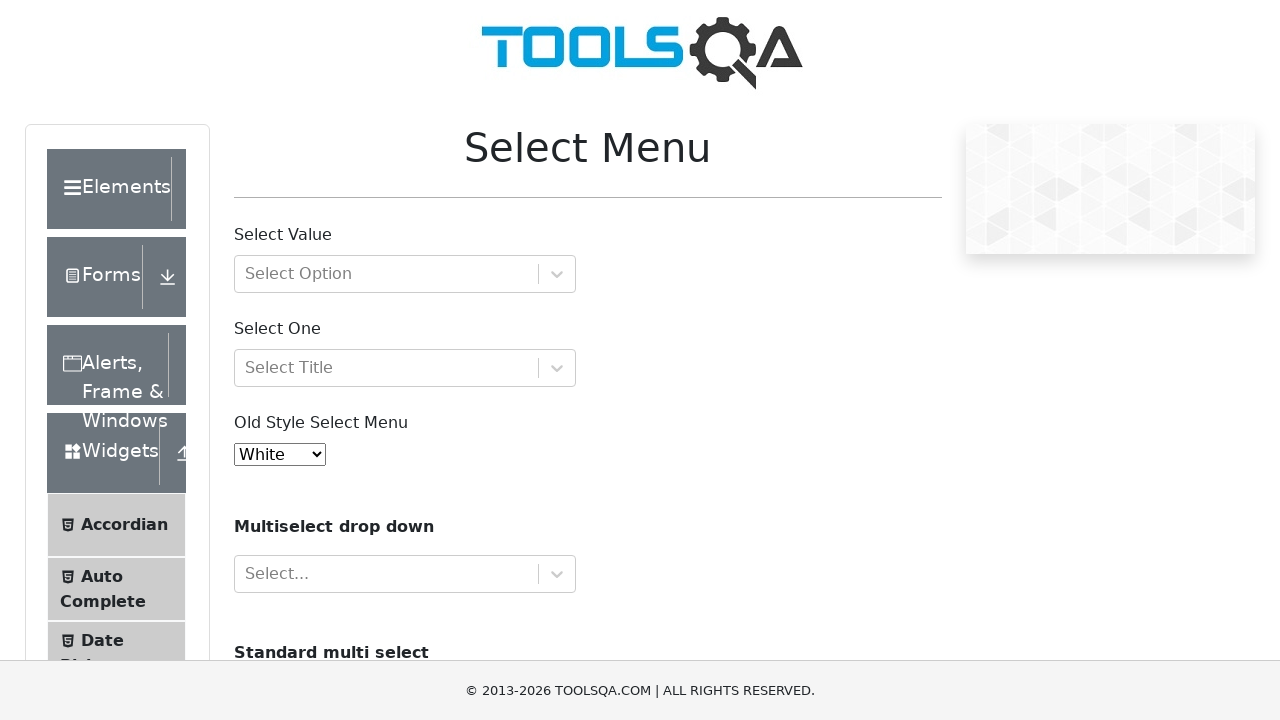

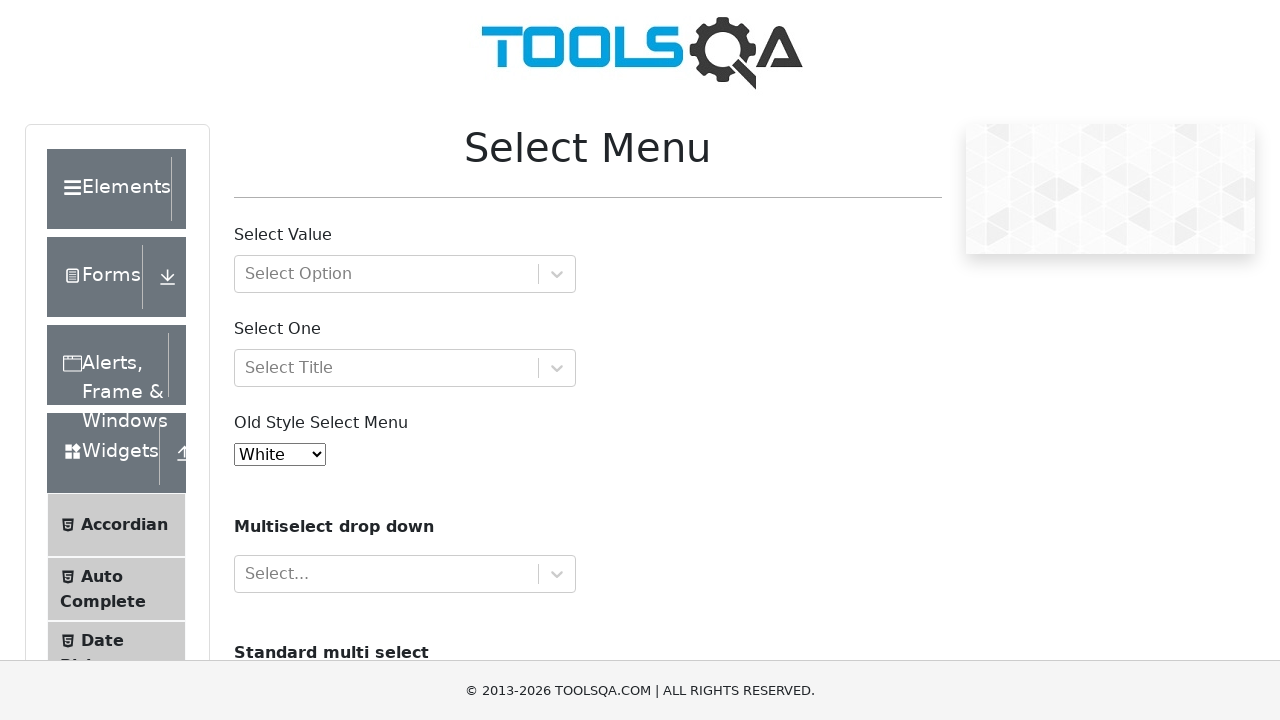